Tests dynamic controls page by clicking the Remove button and waiting for the checkbox to be removed

Starting URL: https://the-internet.herokuapp.com/dynamic_controls

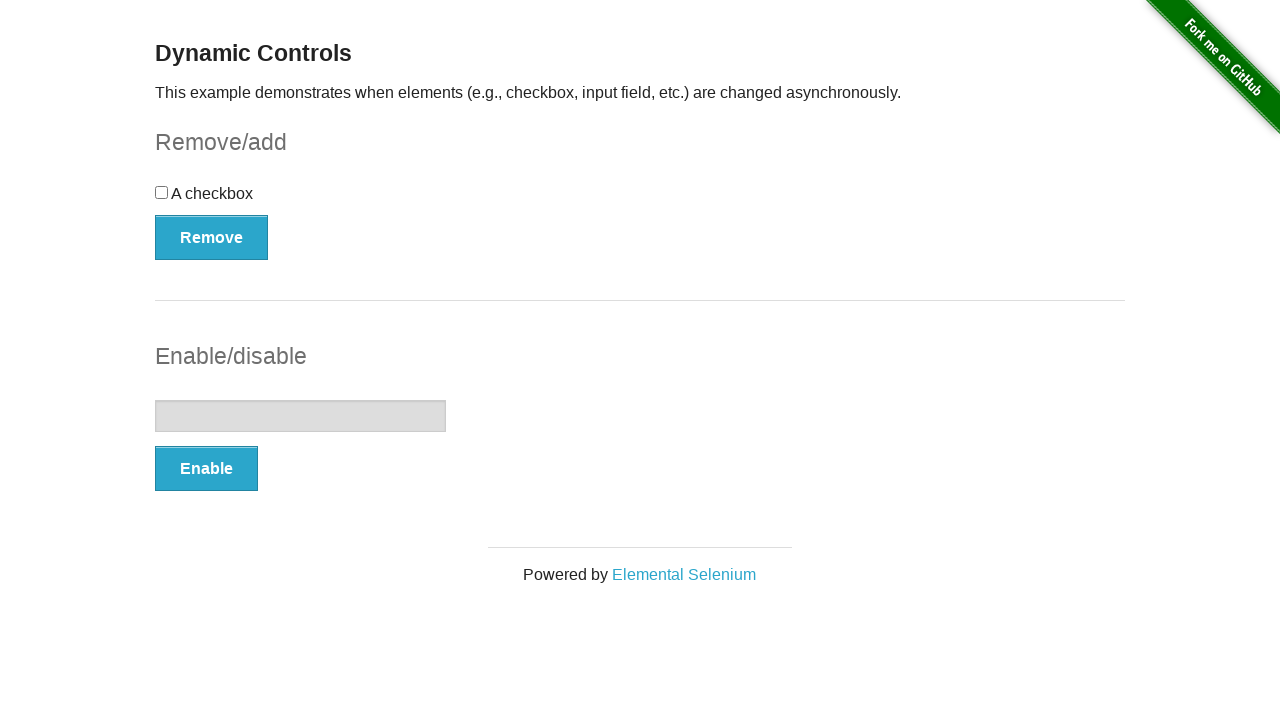

Clicked Remove button to remove the checkbox at (212, 237) on internal:role=button[name="Remove"i]
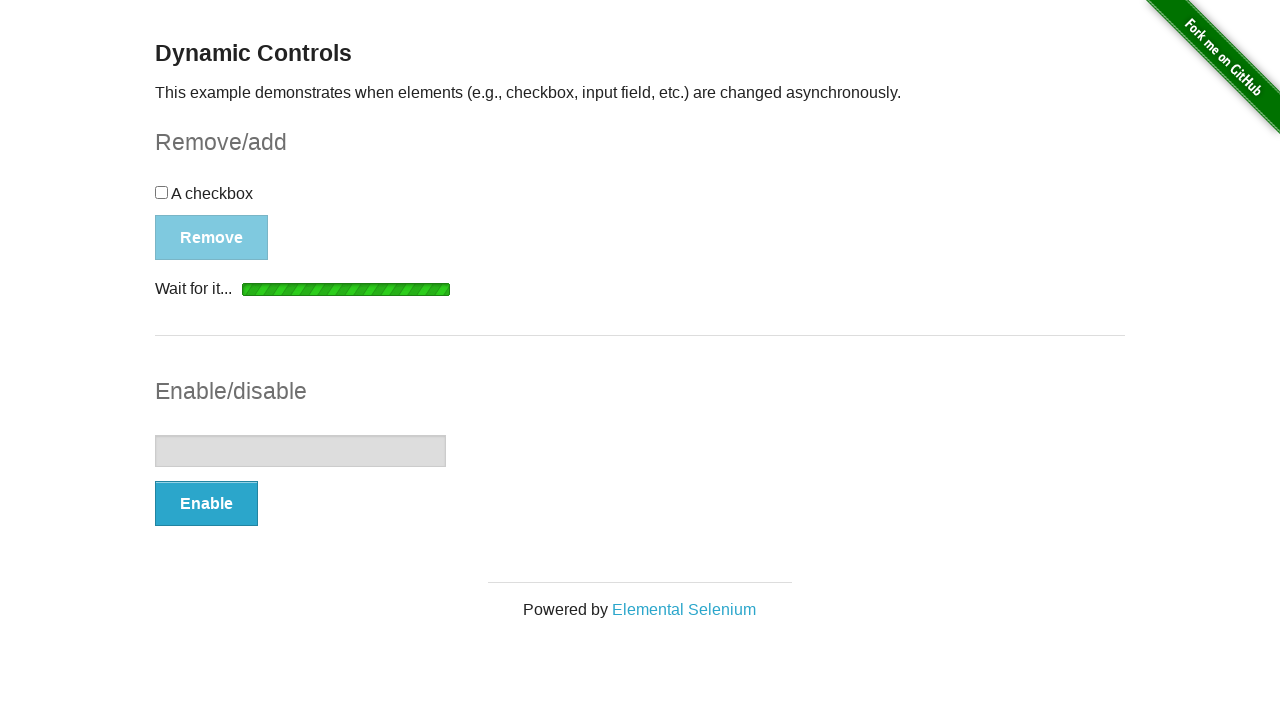

Waited for checkbox to be removed, button text changed to 'Add', and message displayed as "It's gone!"
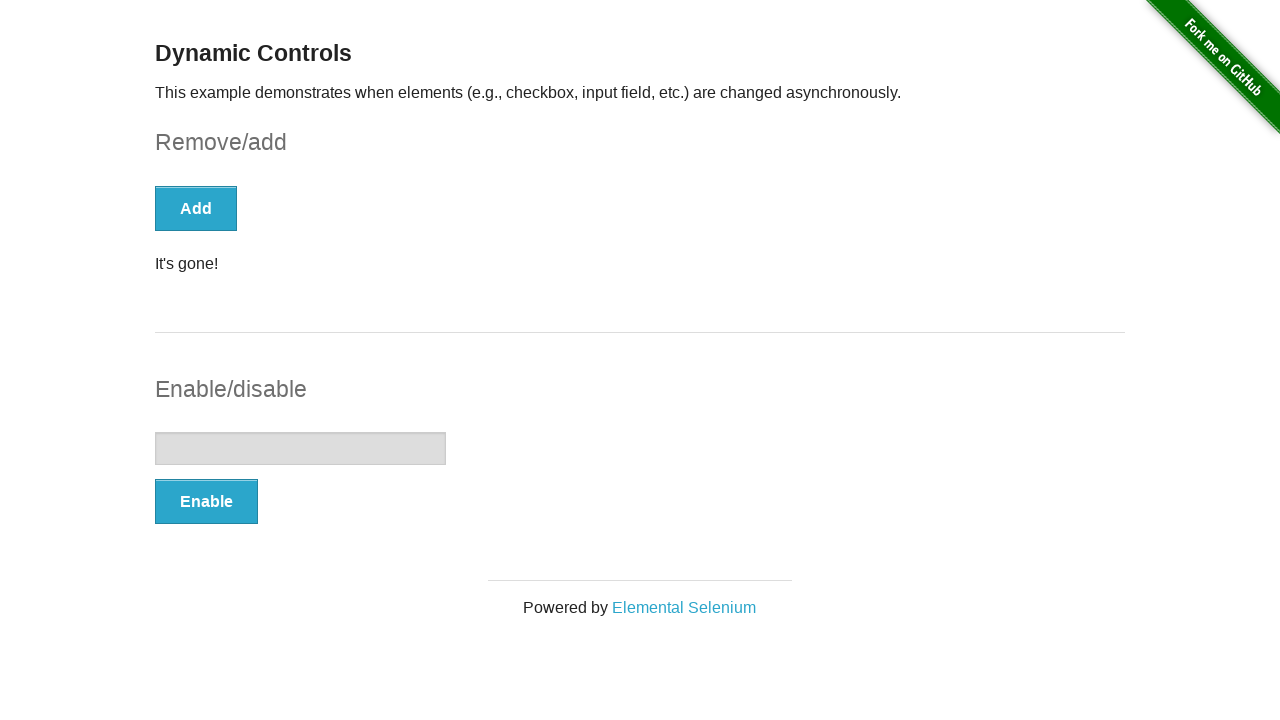

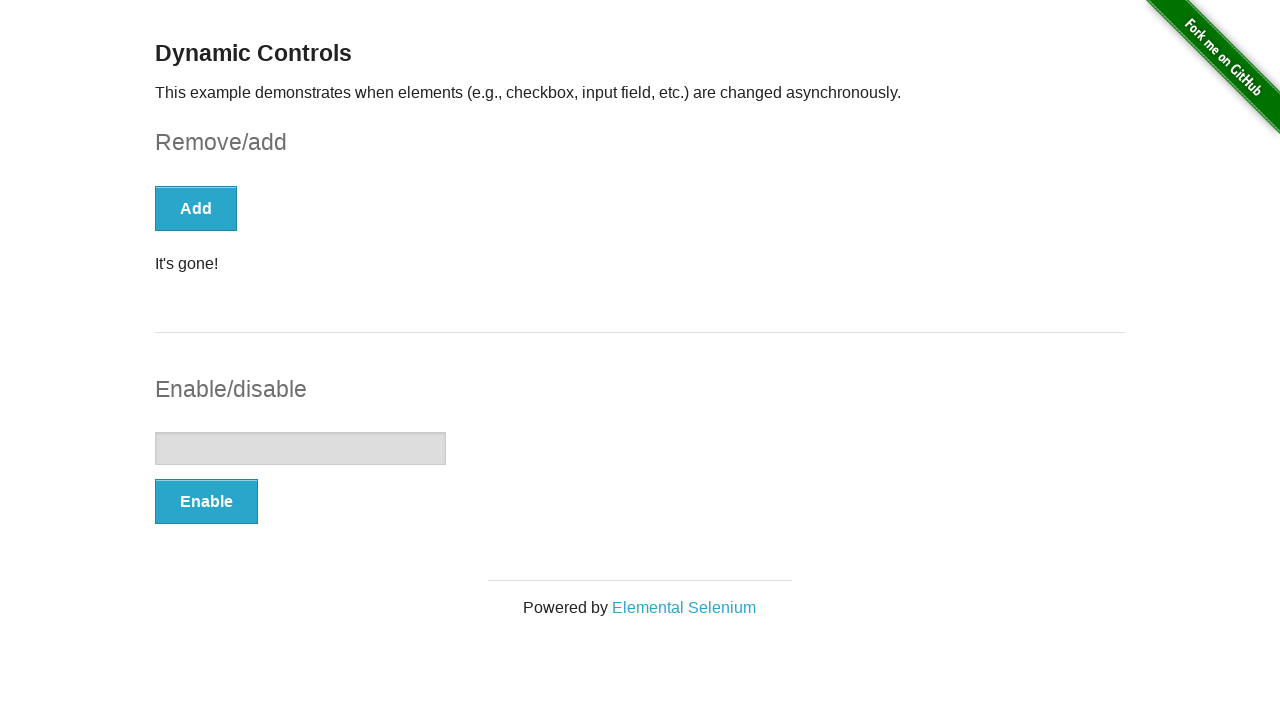